Tests that the page title of Software Testing Material website matches the expected value by navigating to the site and verifying the title.

Starting URL: https://www.softwaretestingmaterial.com

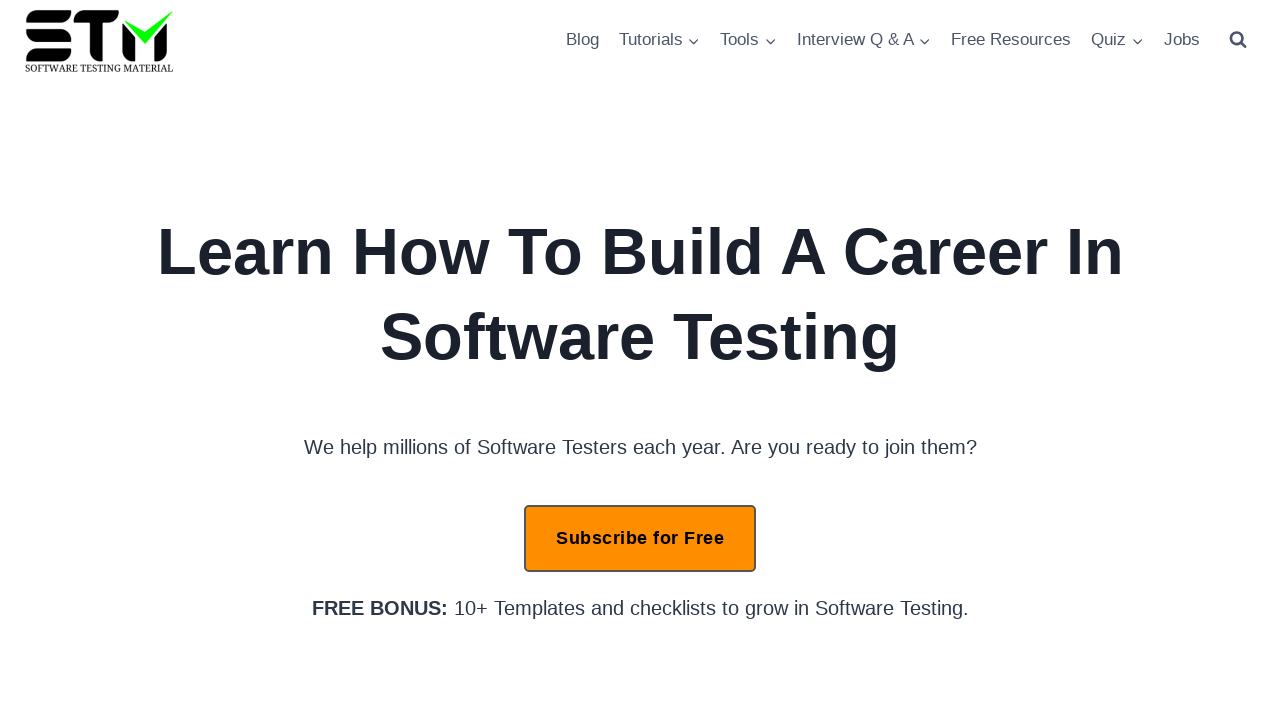

Set viewport size to 1920x1080
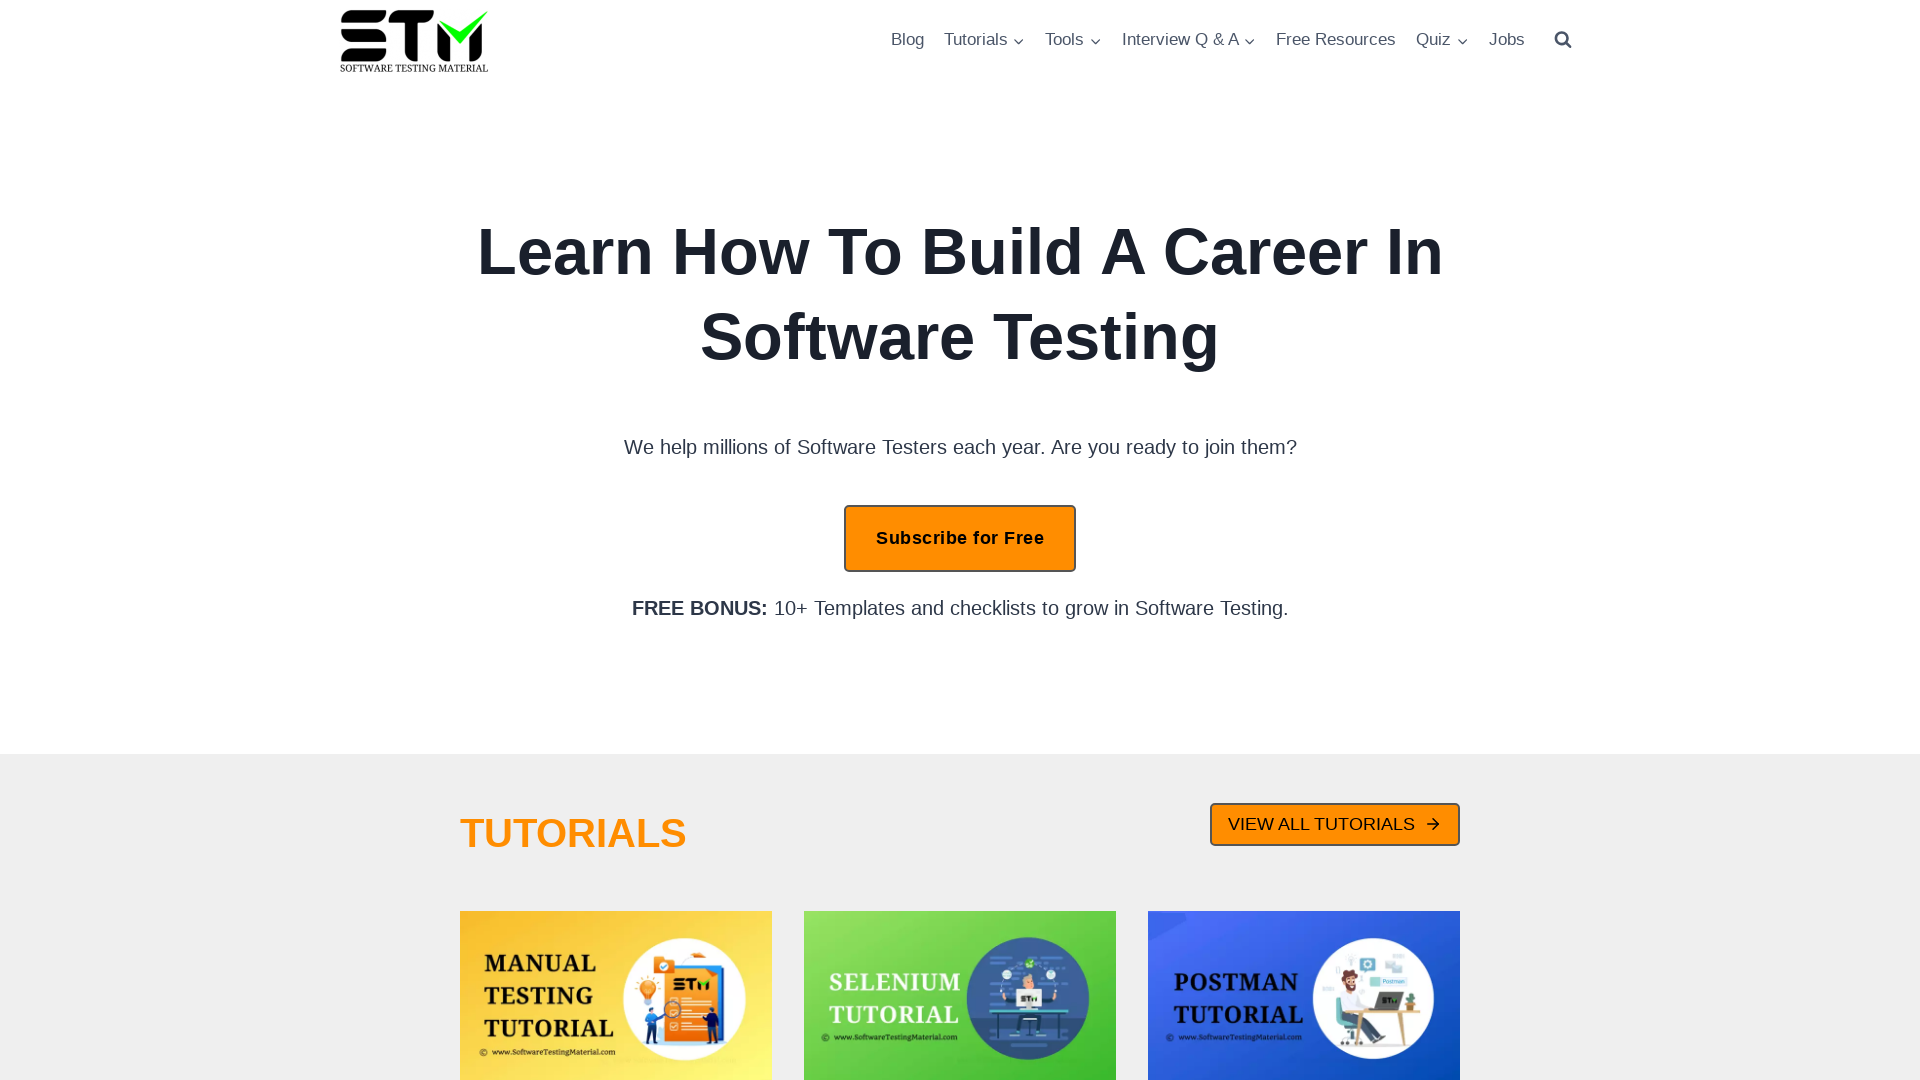

Retrieved page title
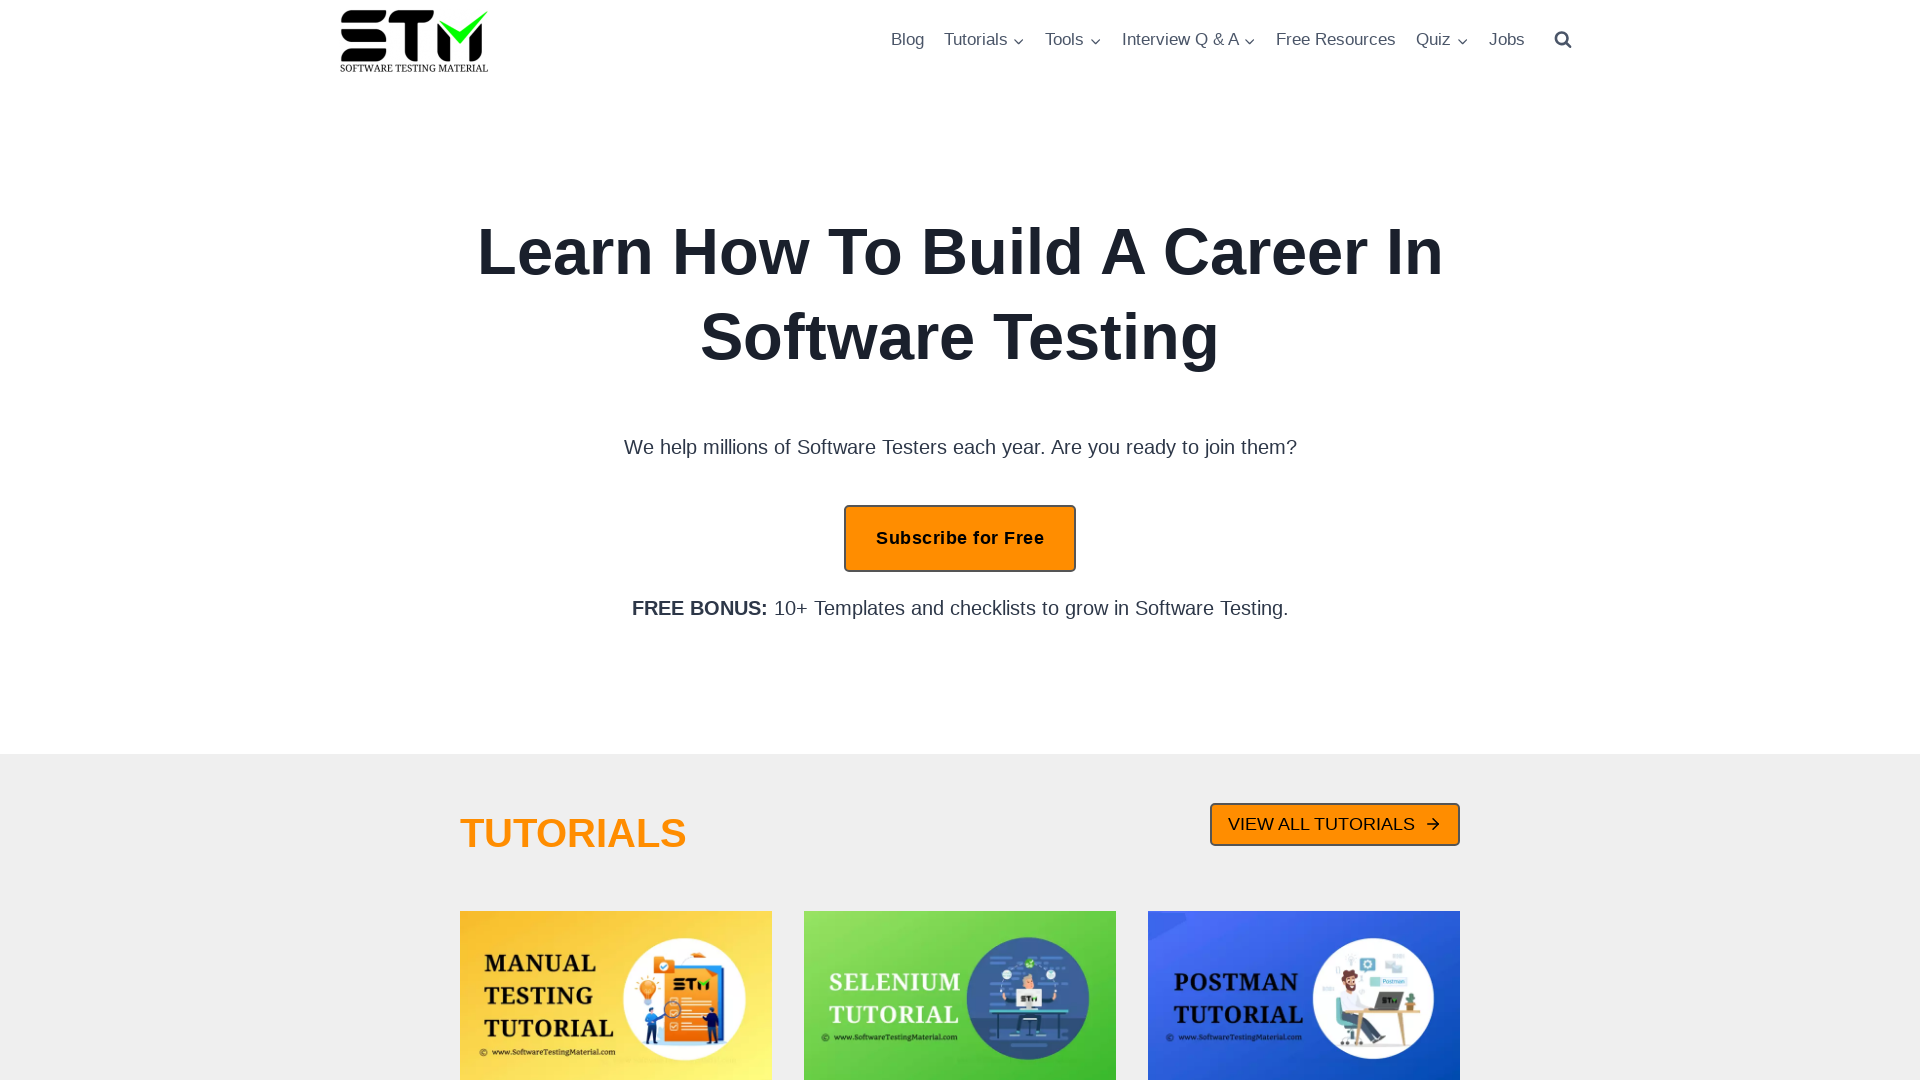

Asserted page title matches expected value (actual: 'Software Testing Material: Free QA Resources & Tutorials')
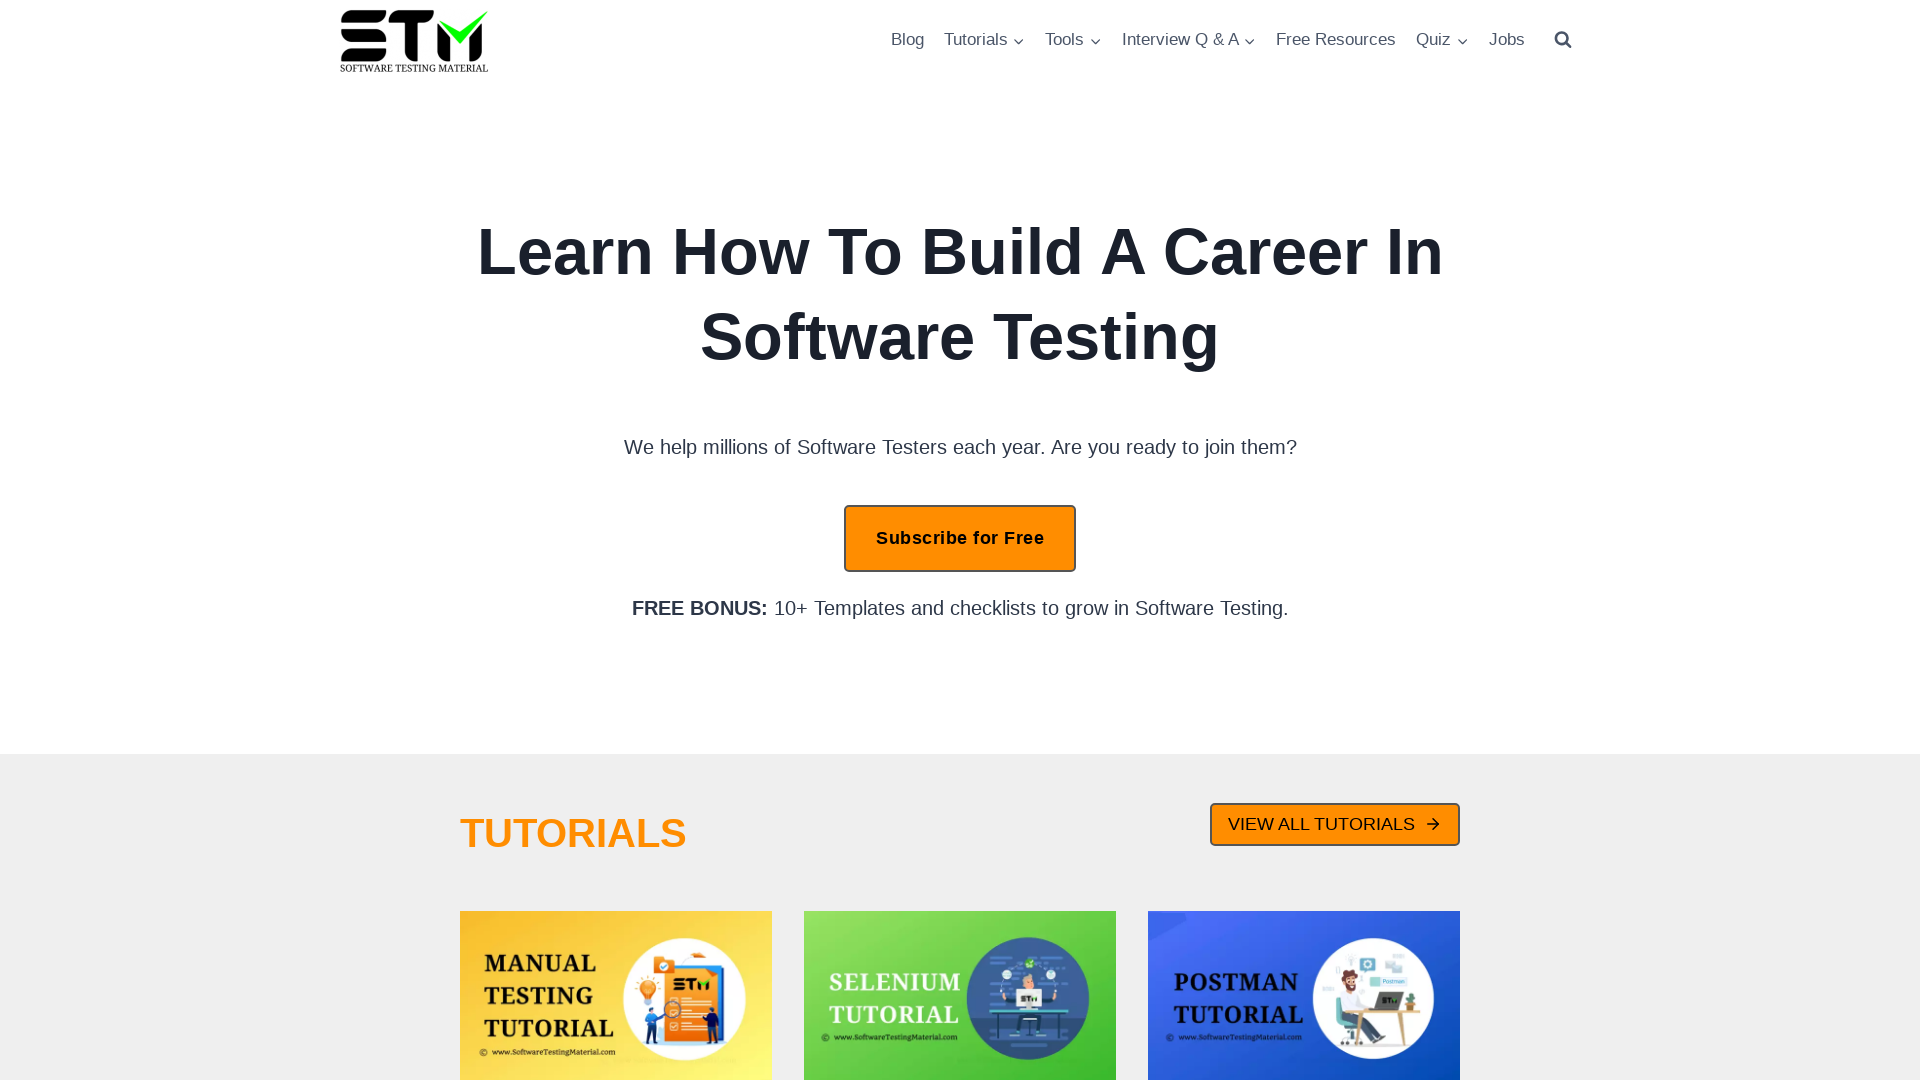

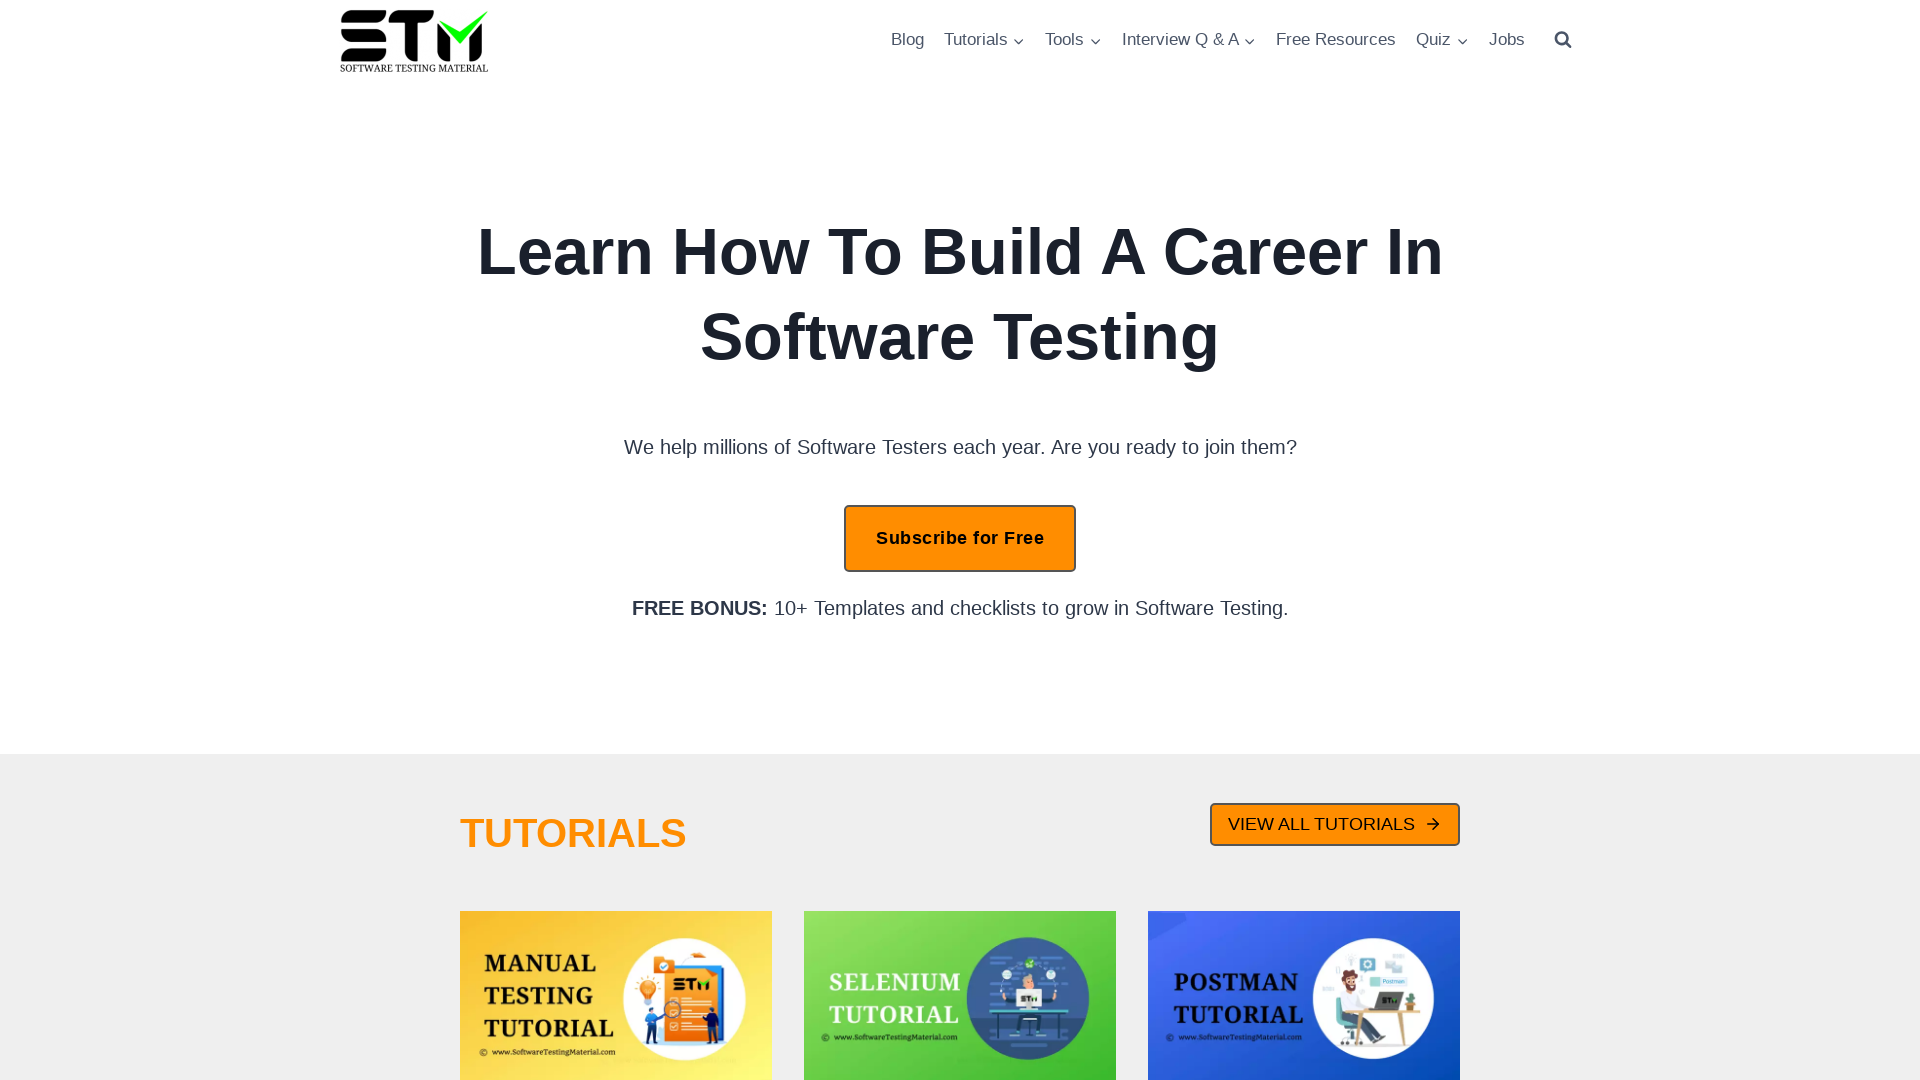